Tests dismissing a JavaScript confirm dialog and verifying the cancel result message

Starting URL: https://the-internet.herokuapp.com/javascript_alerts

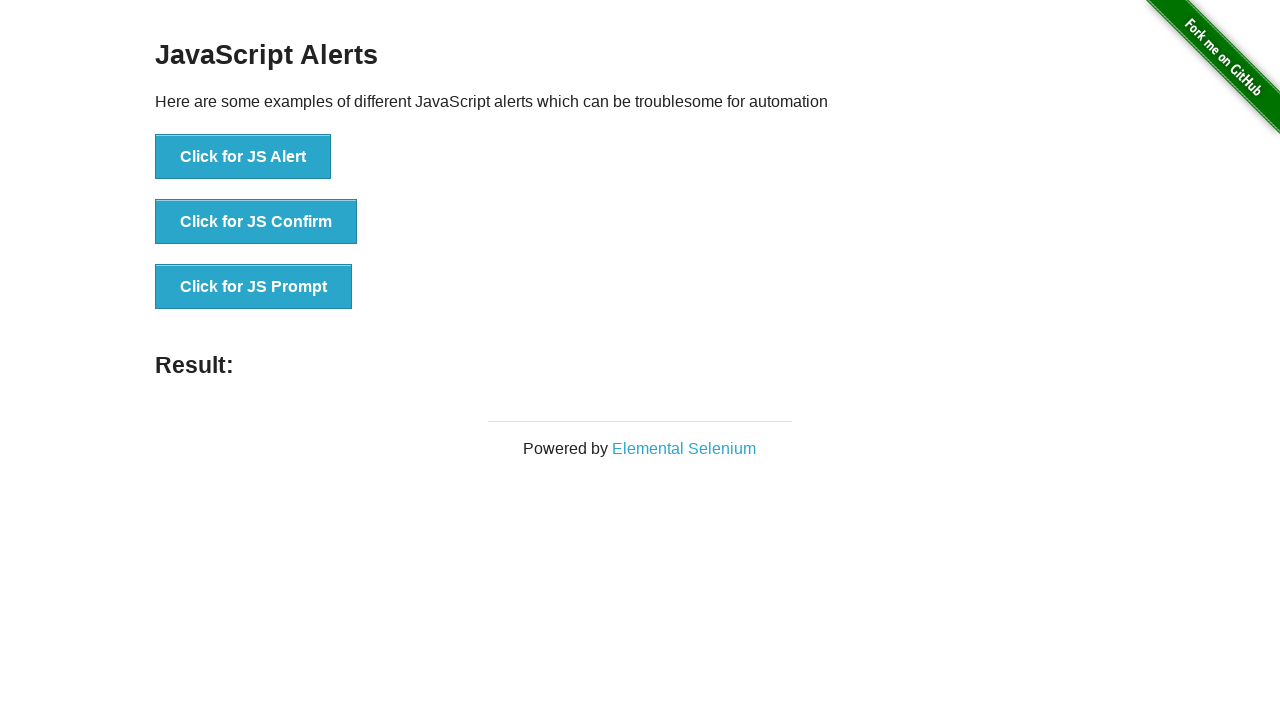

Clicked JS Confirm button at (256, 222) on xpath=//button[contains(@onclick,'jsConfirm()')]
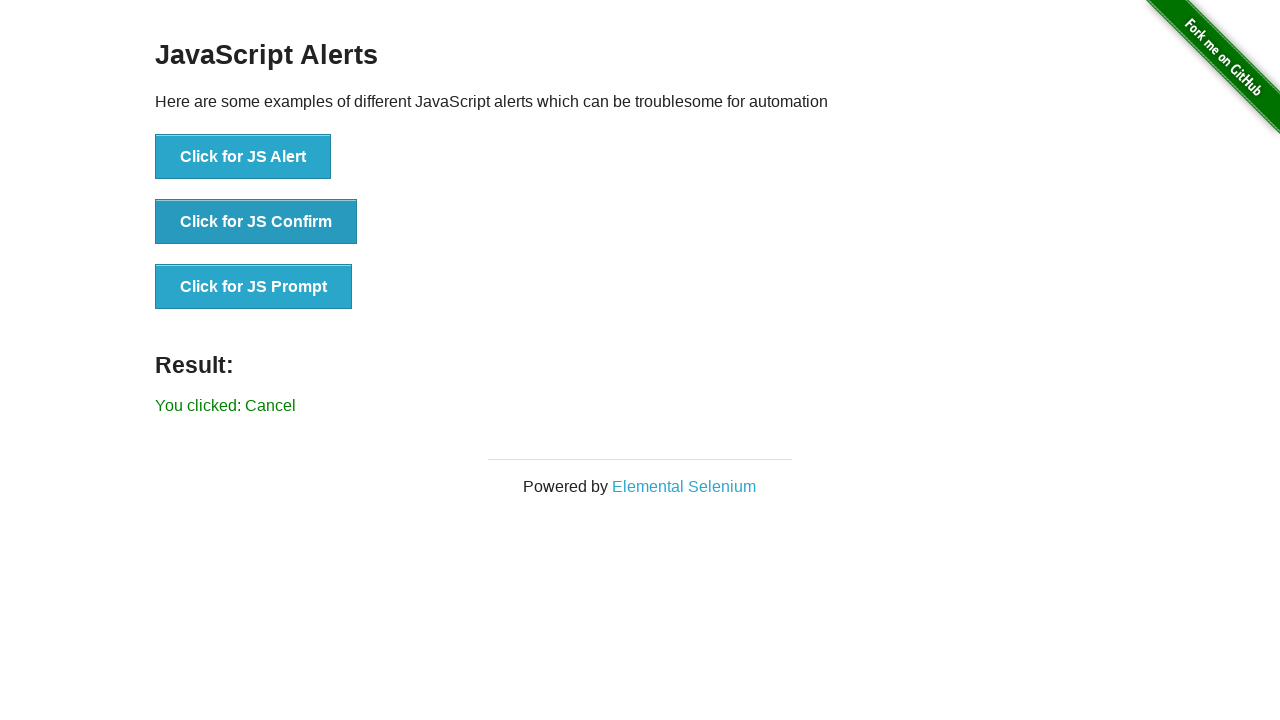

Set up dialog handler to dismiss the confirm dialog
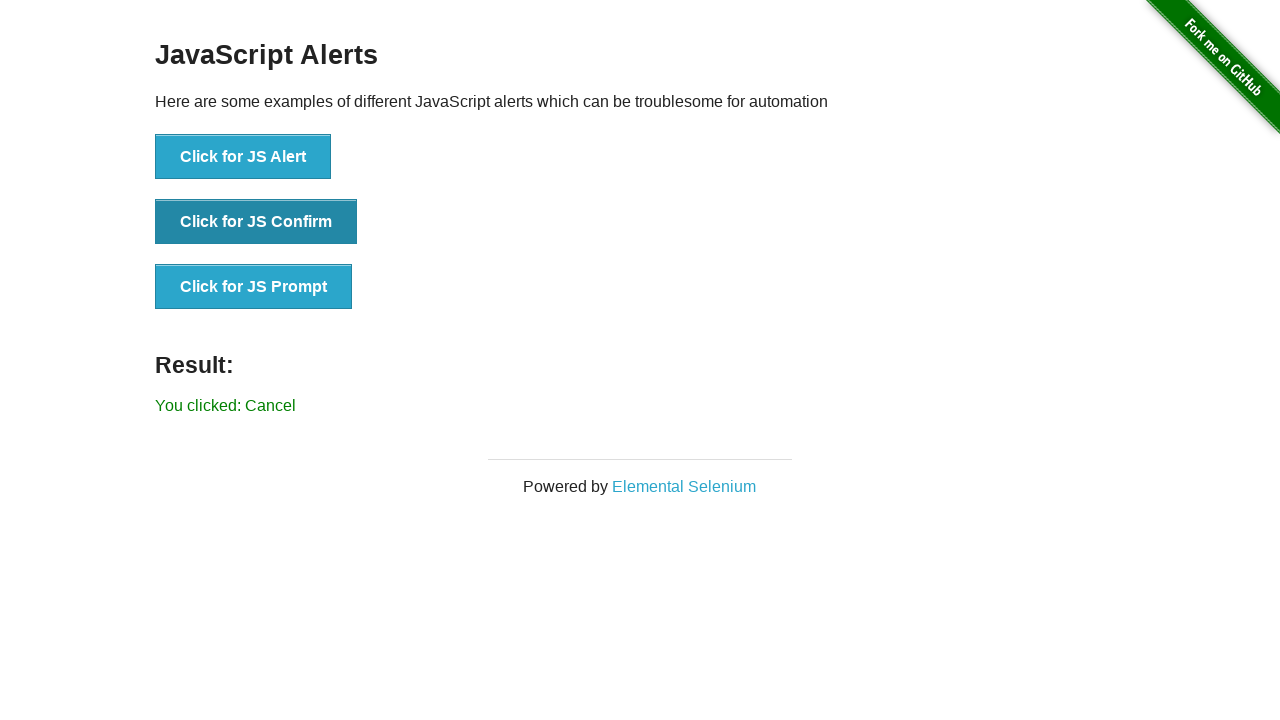

Result message element loaded
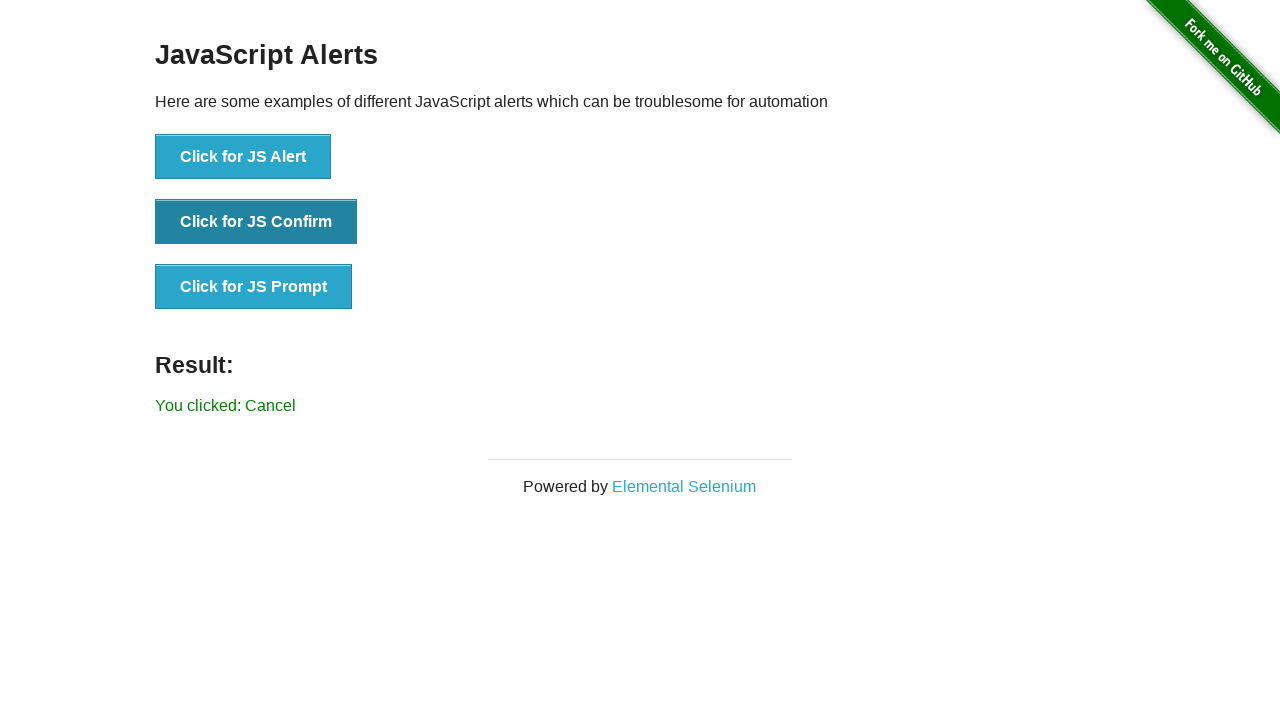

Verified that dismissing the confirm dialog returned 'You clicked: Cancel' message
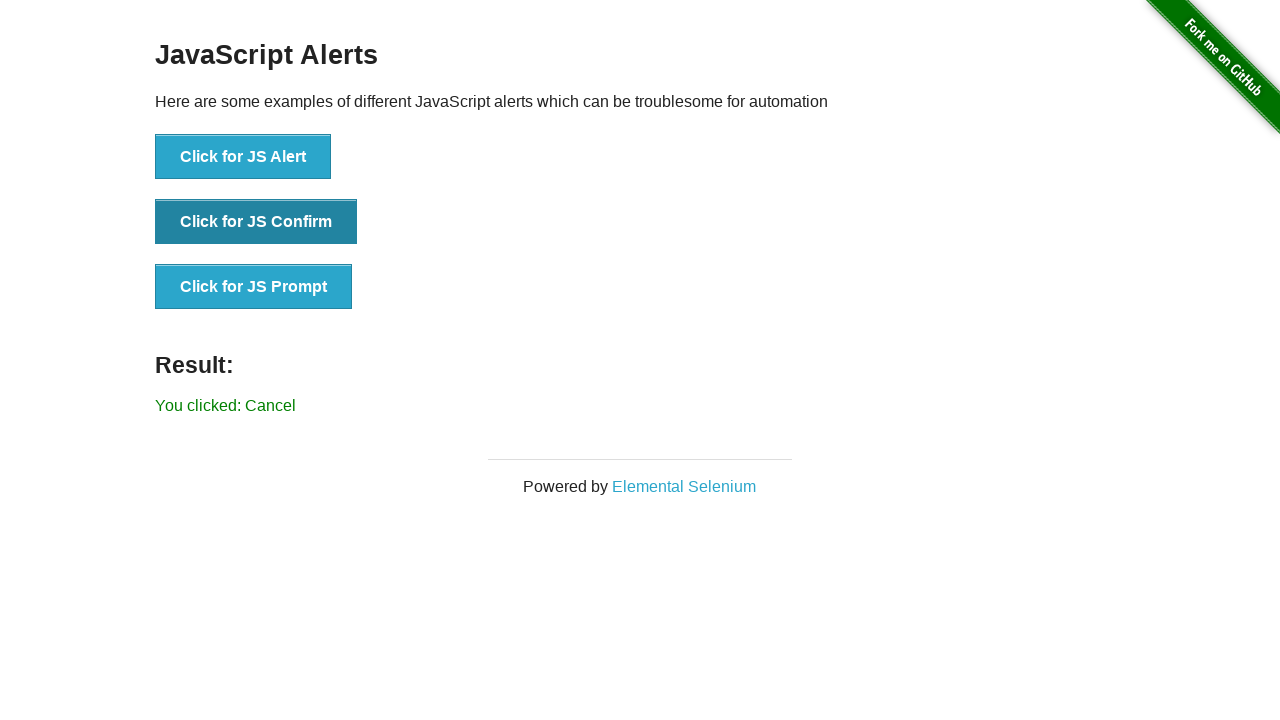

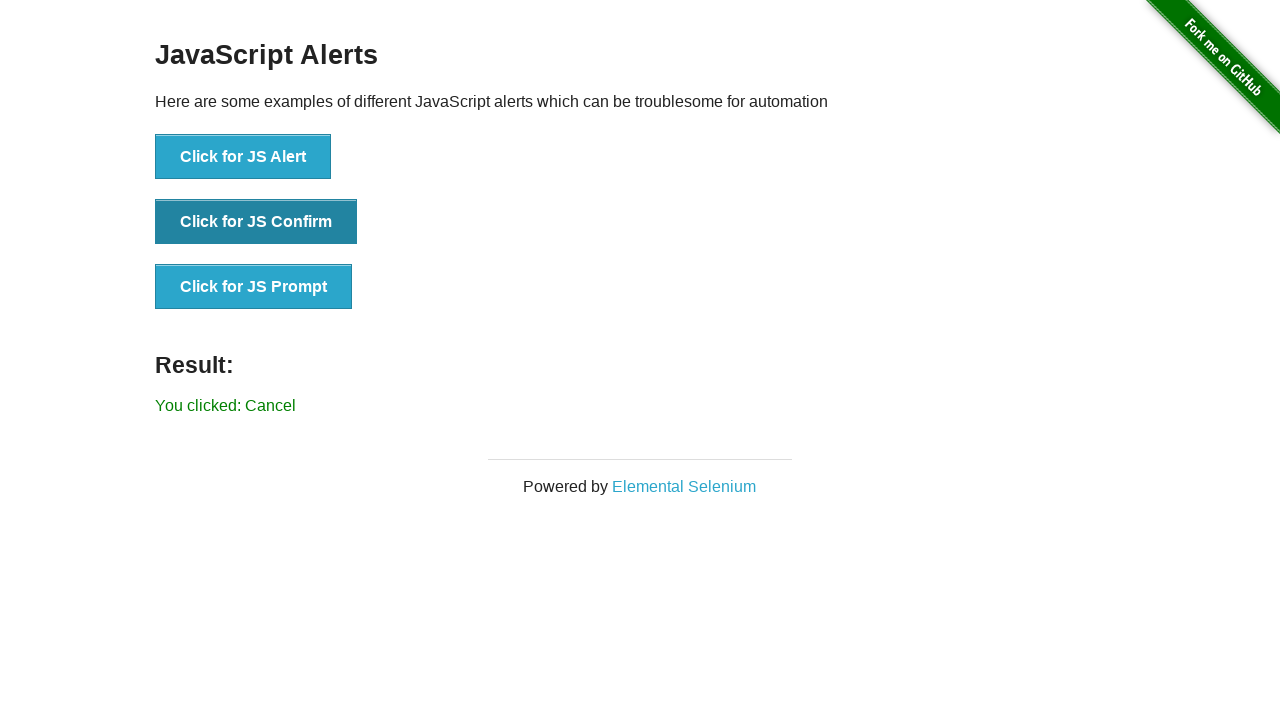